Navigates to the Sauce Labs homepage and verifies that the page title contains "Sauce Labs"

Starting URL: https://saucelabs.com

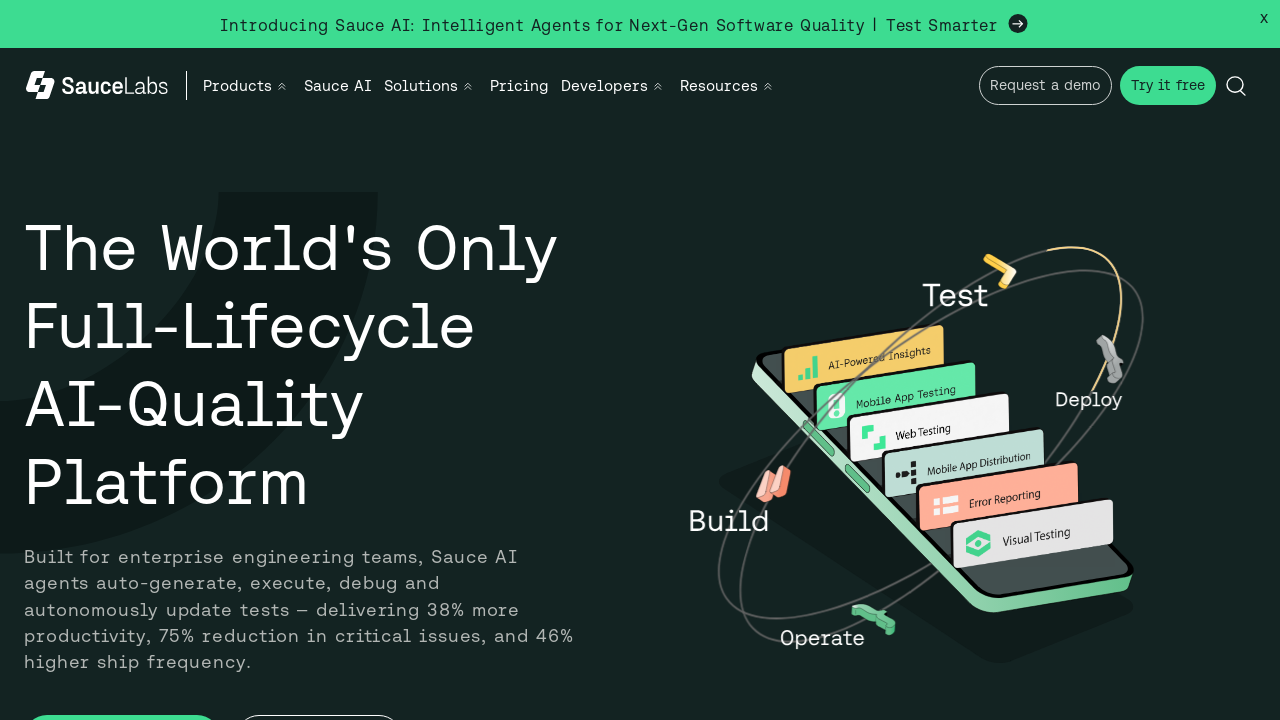

Waited for page to reach domcontentloaded state
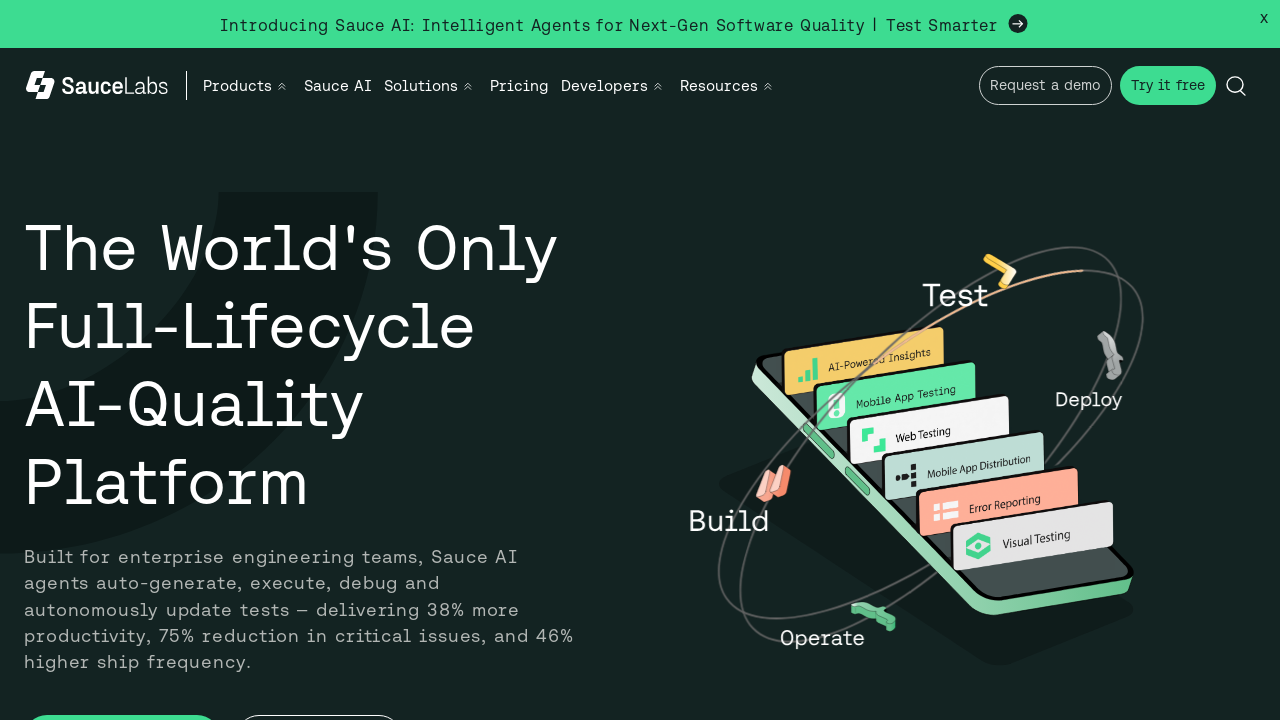

Retrieved page title
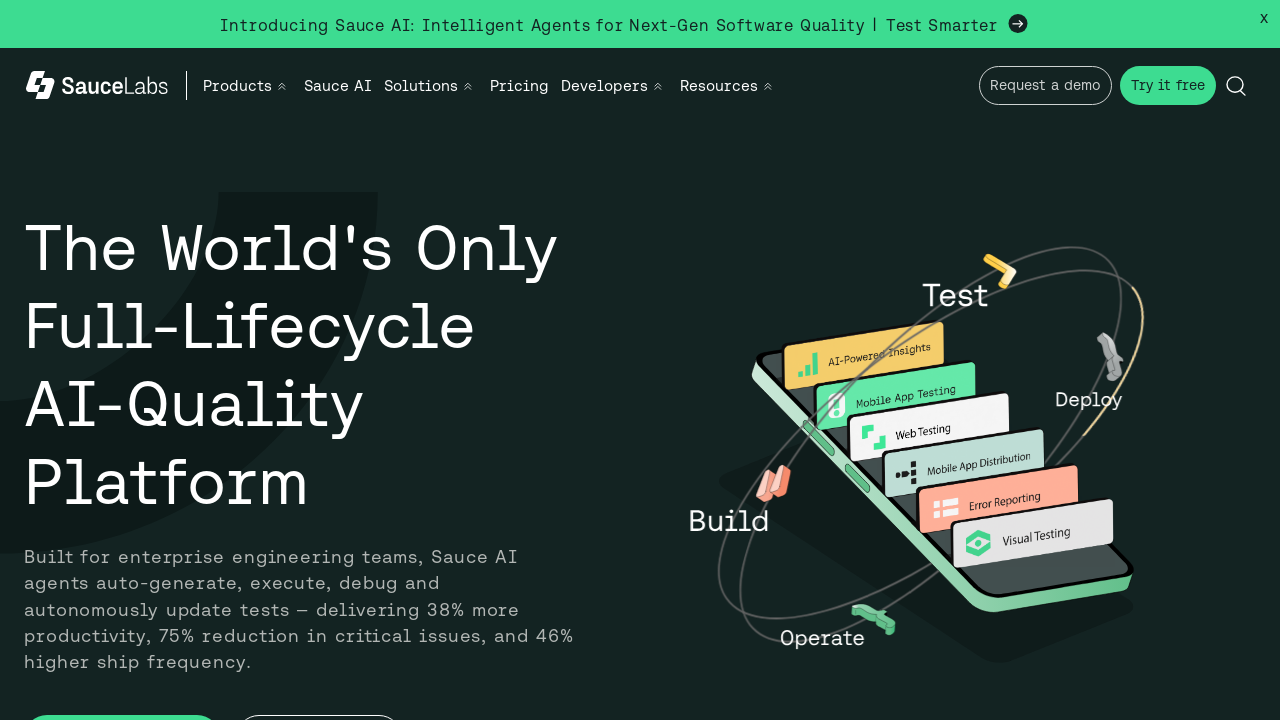

Verified that page title contains 'Sauce Labs'
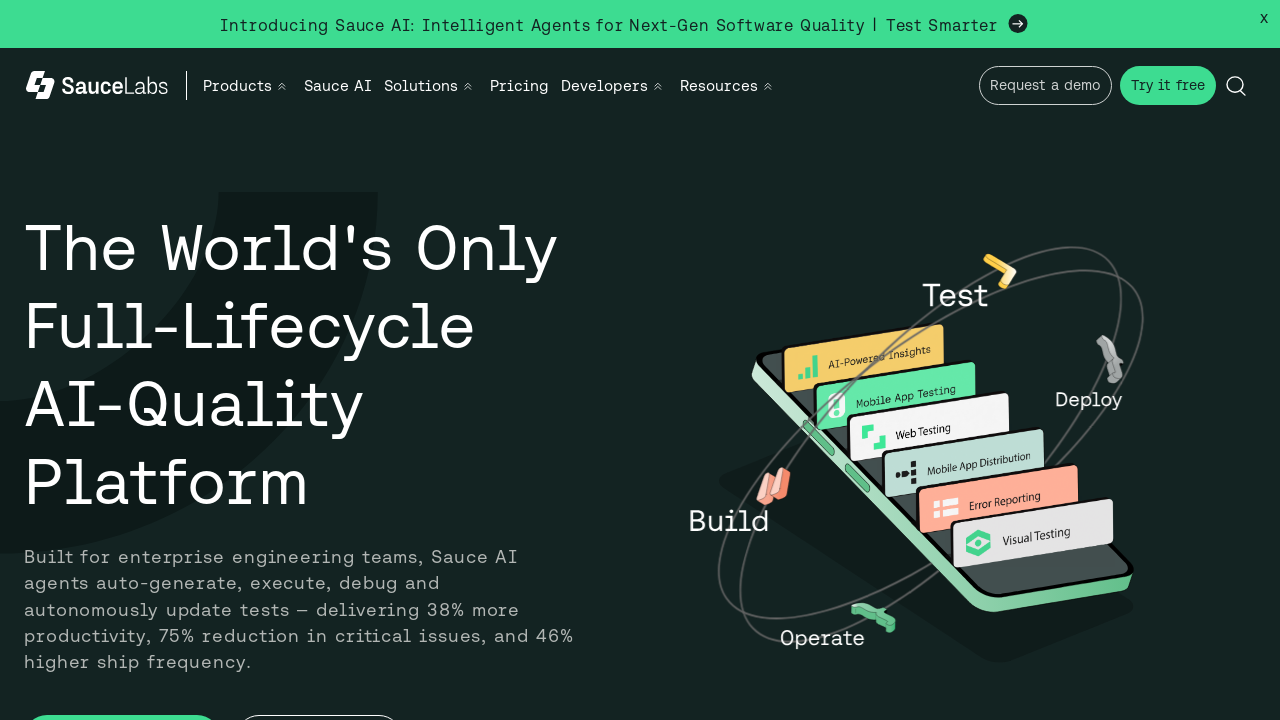

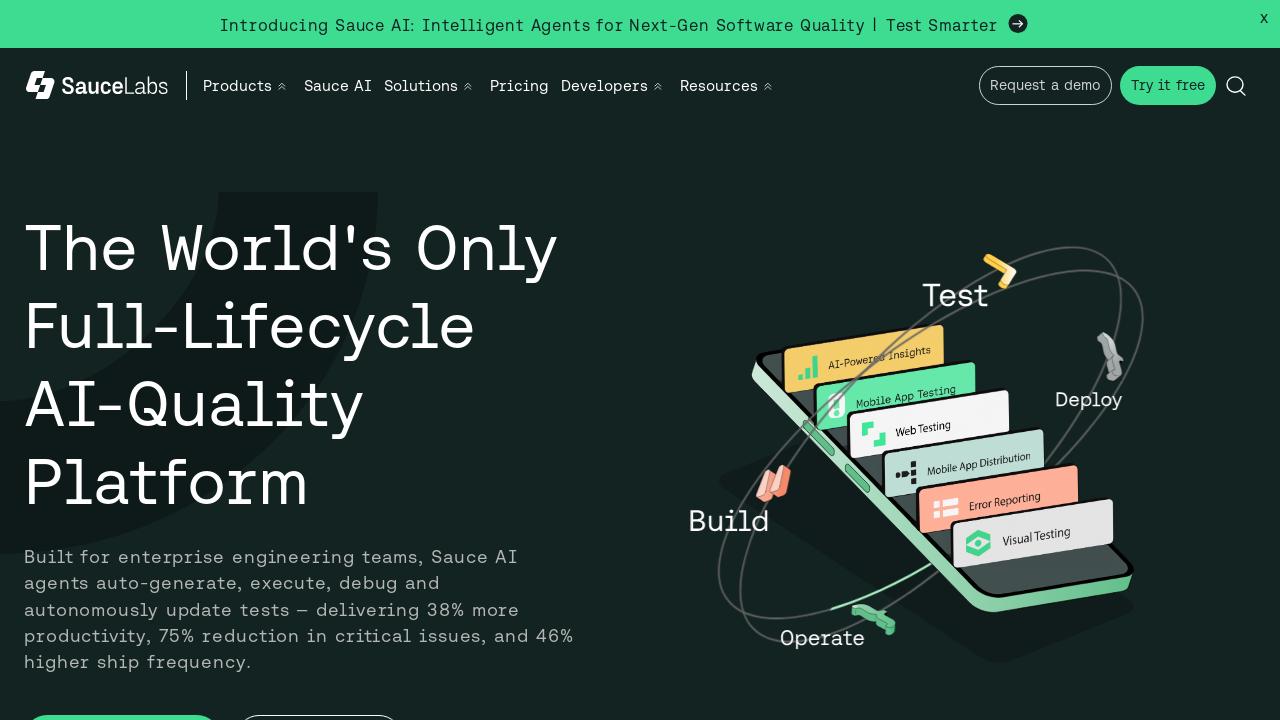